Tests iframe interaction by accessing an iframe and selecting an option from a dropdown menu within it

Starting URL: https://www.hyrtutorials.com/p/frames-practice.html

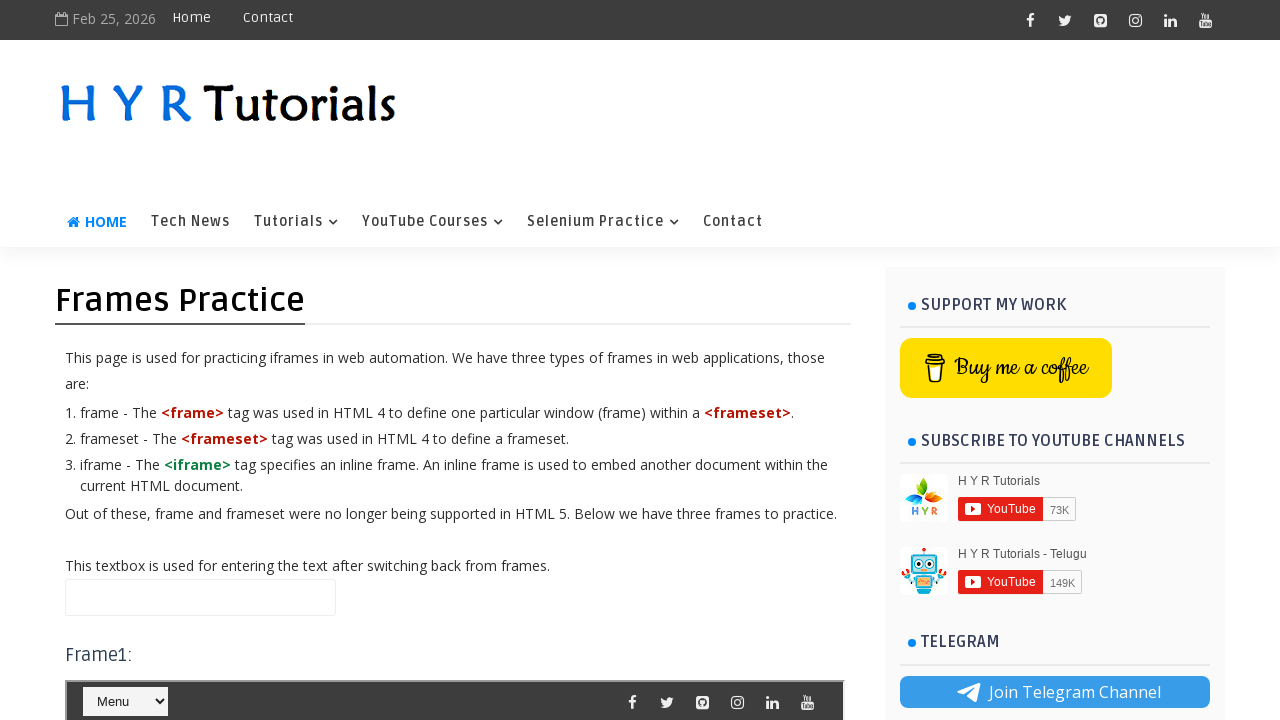

Located iframe with id 'frm1'
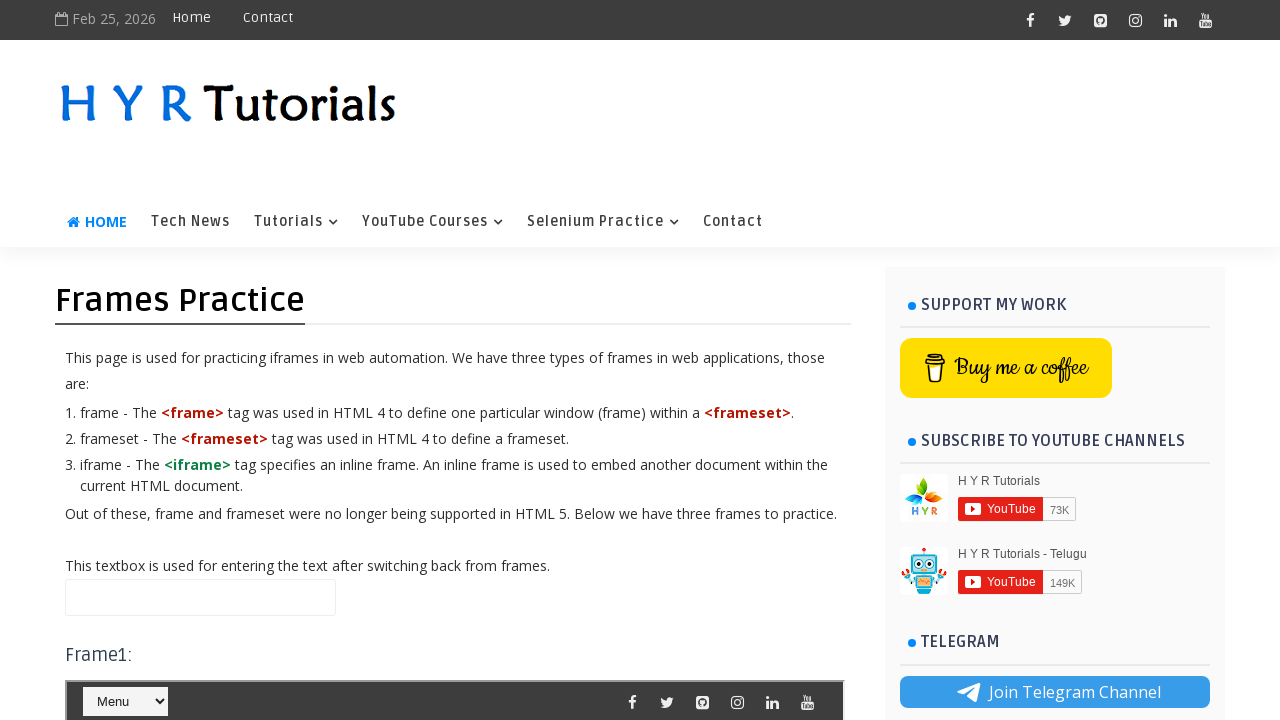

Selected 'Home' option from dropdown menu within iframe on #frm1 >> internal:control=enter-frame >> .top-bar-menu .selectnav
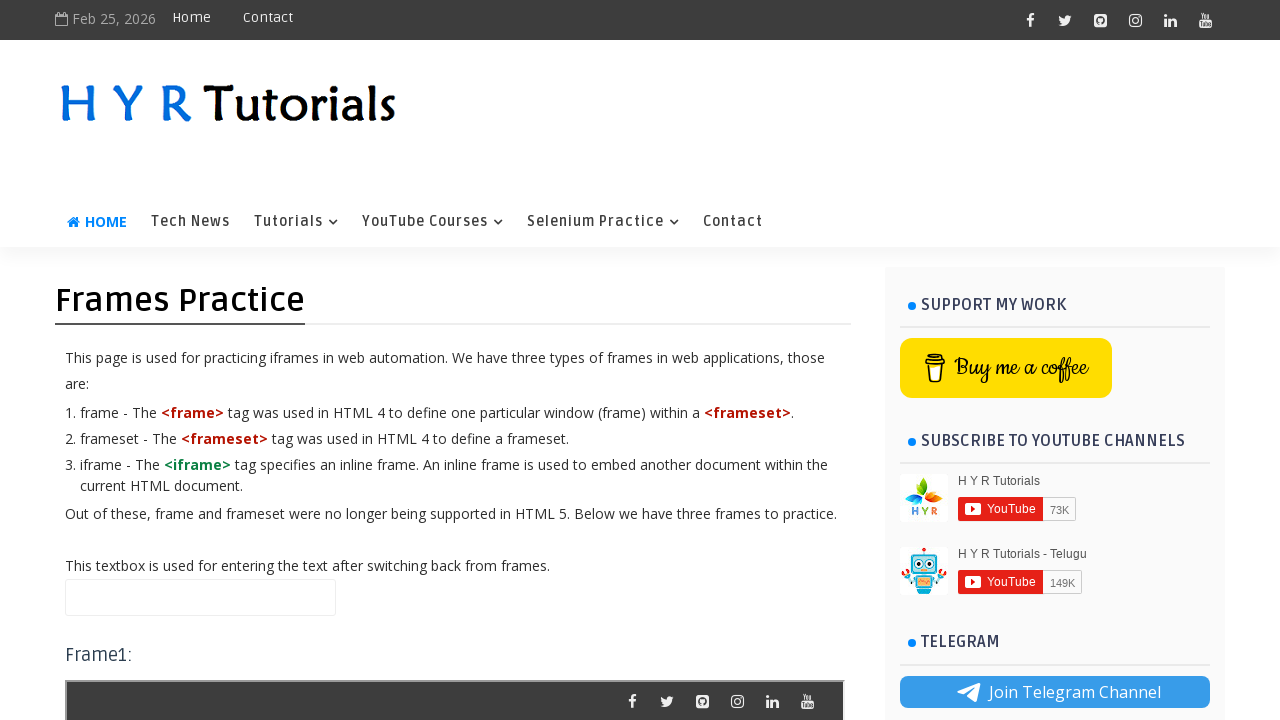

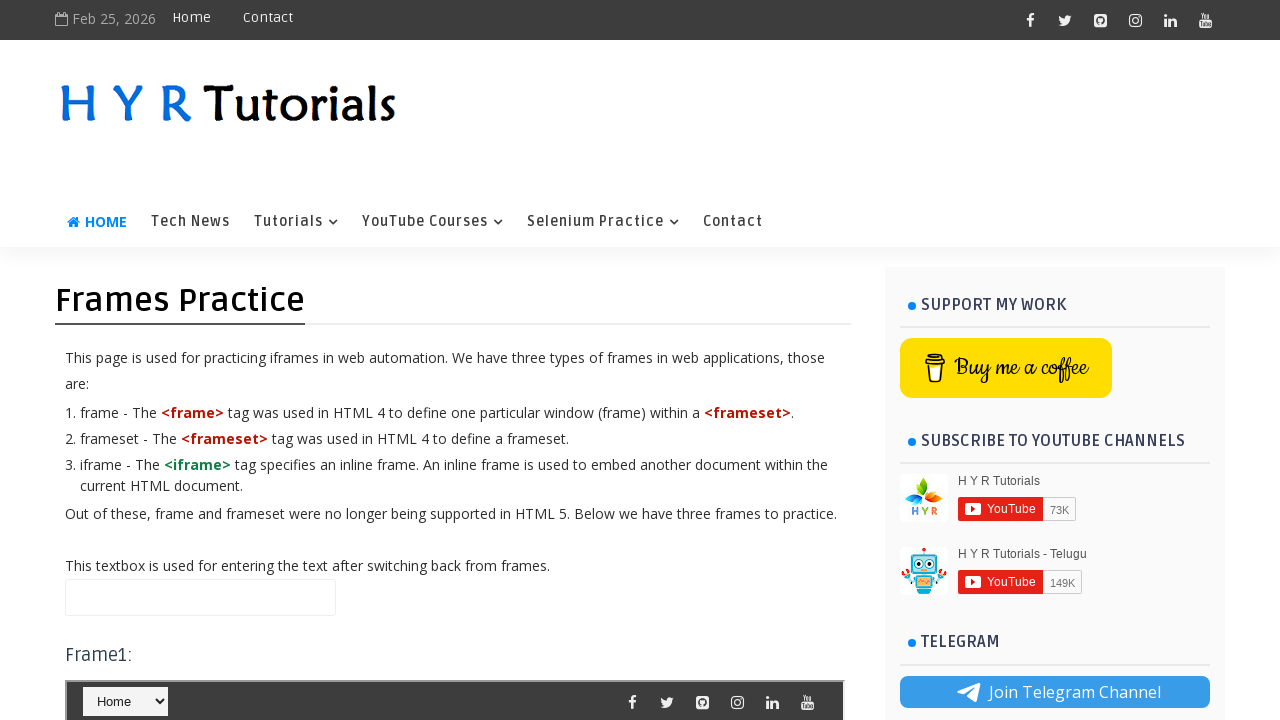